Tests filling out a practice form with personal information including name, email, gender, phone number, date of birth, subjects, hobbies, address, and state/city selection

Starting URL: https://demoqa.com/automation-practice-form

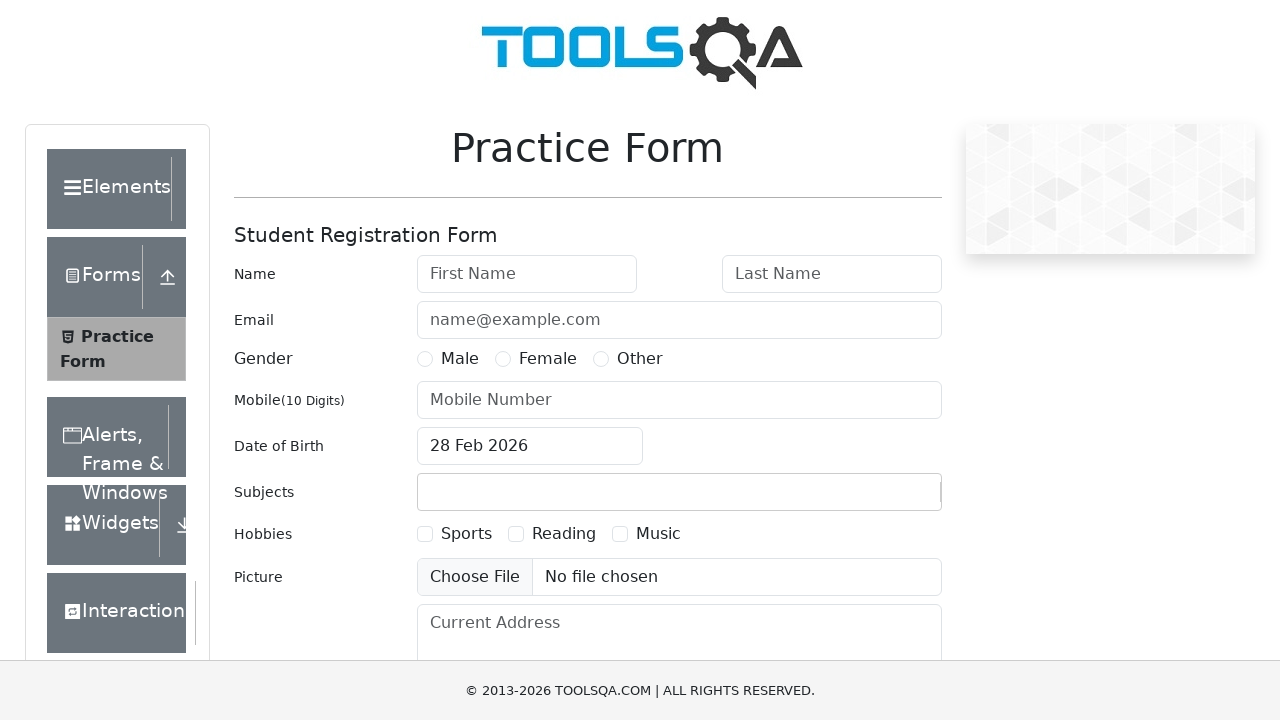

Filled first name field with 'Maria' on #firstName
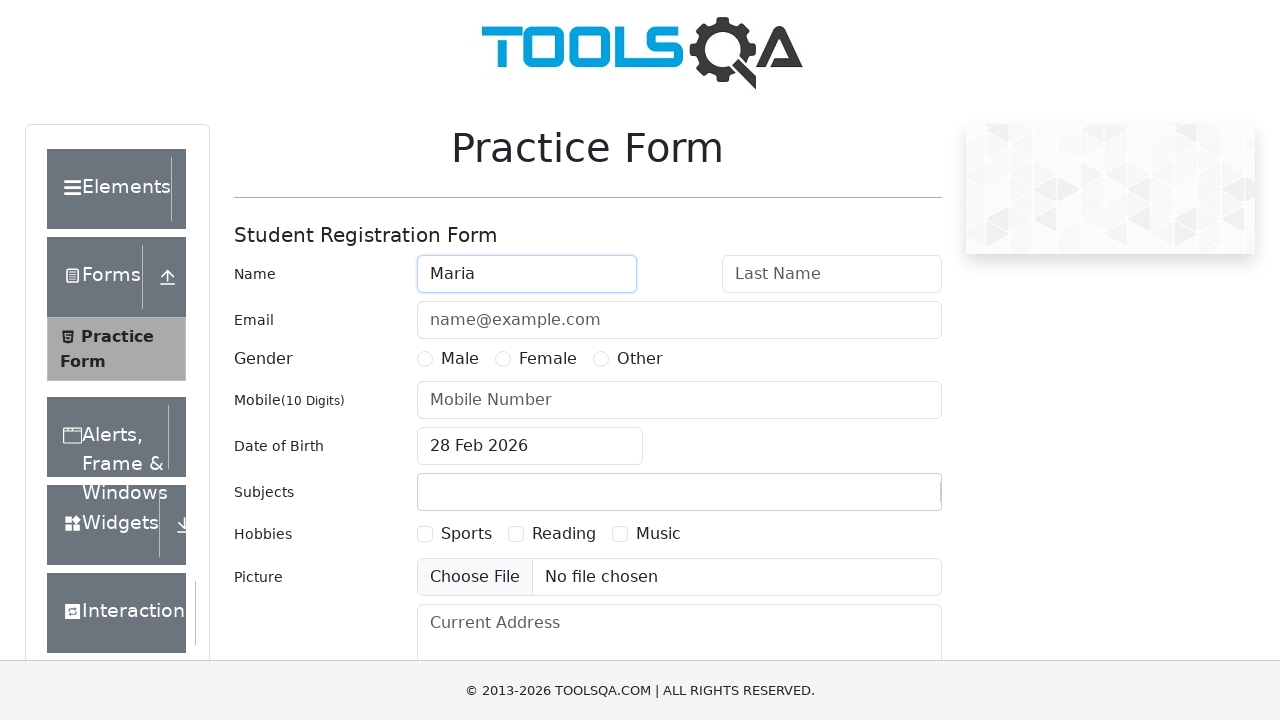

Filled last name field with 'Petrova' on #lastName
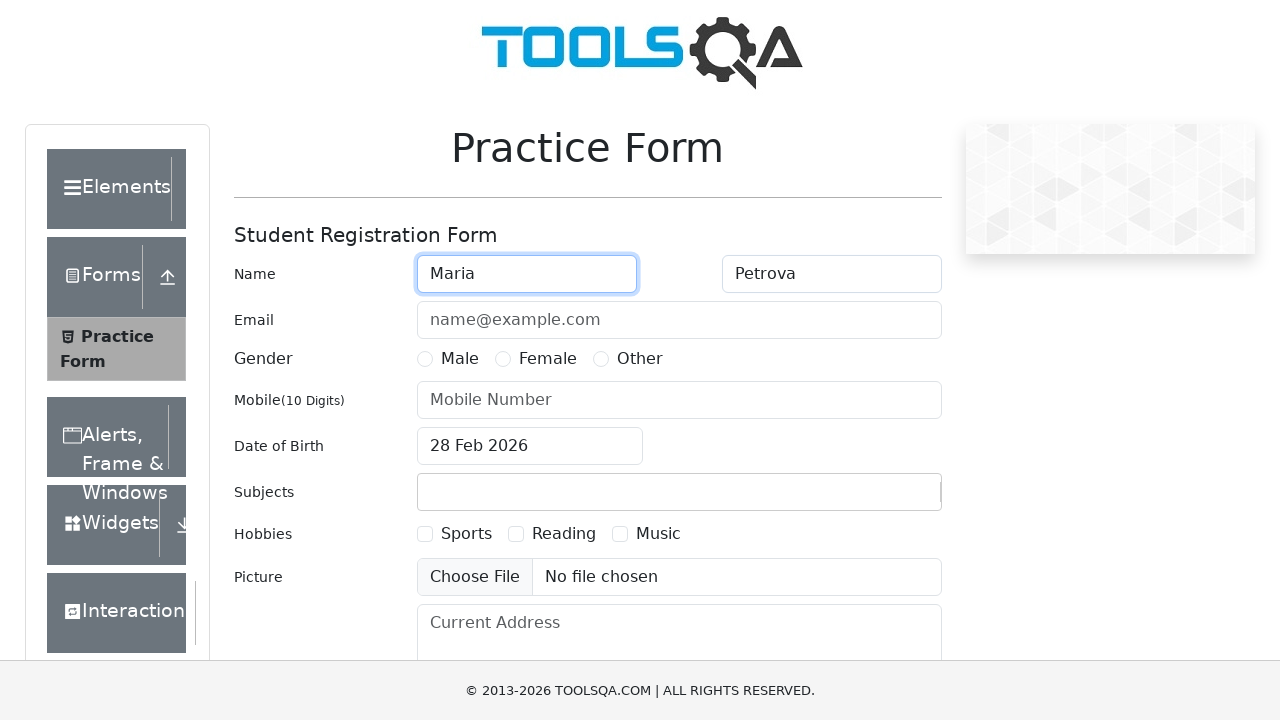

Filled email field with 'Petrova@mail.com' on #userEmail
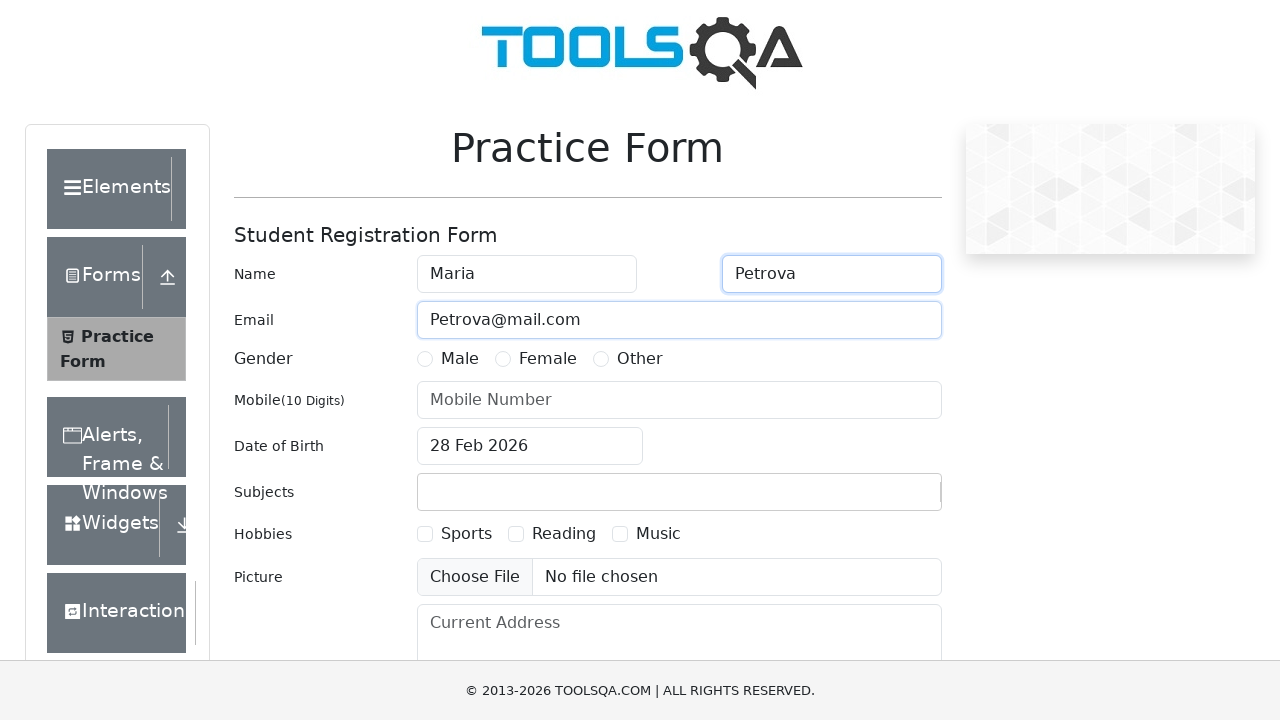

Selected Female gender option at (548, 359) on label[for='gender-radio-2']
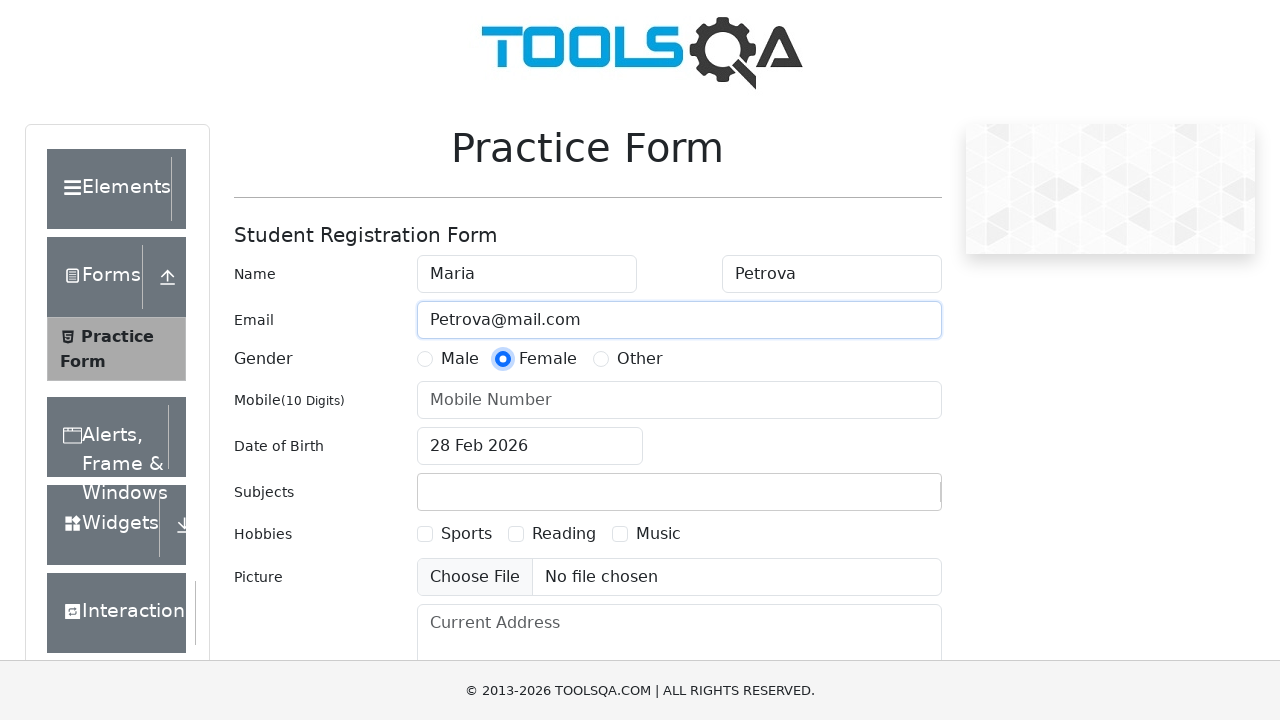

Filled phone number field with '7000000000' on #userNumber
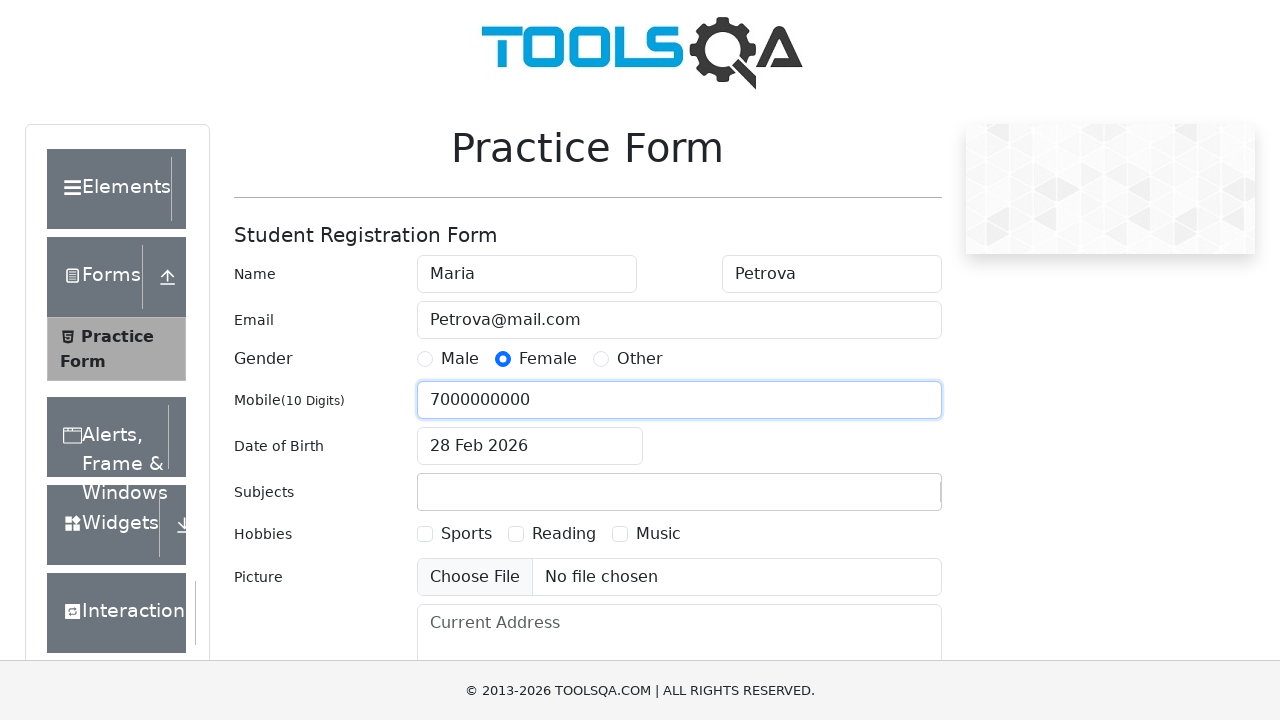

Clicked on date of birth input field at (530, 446) on #dateOfBirthInput
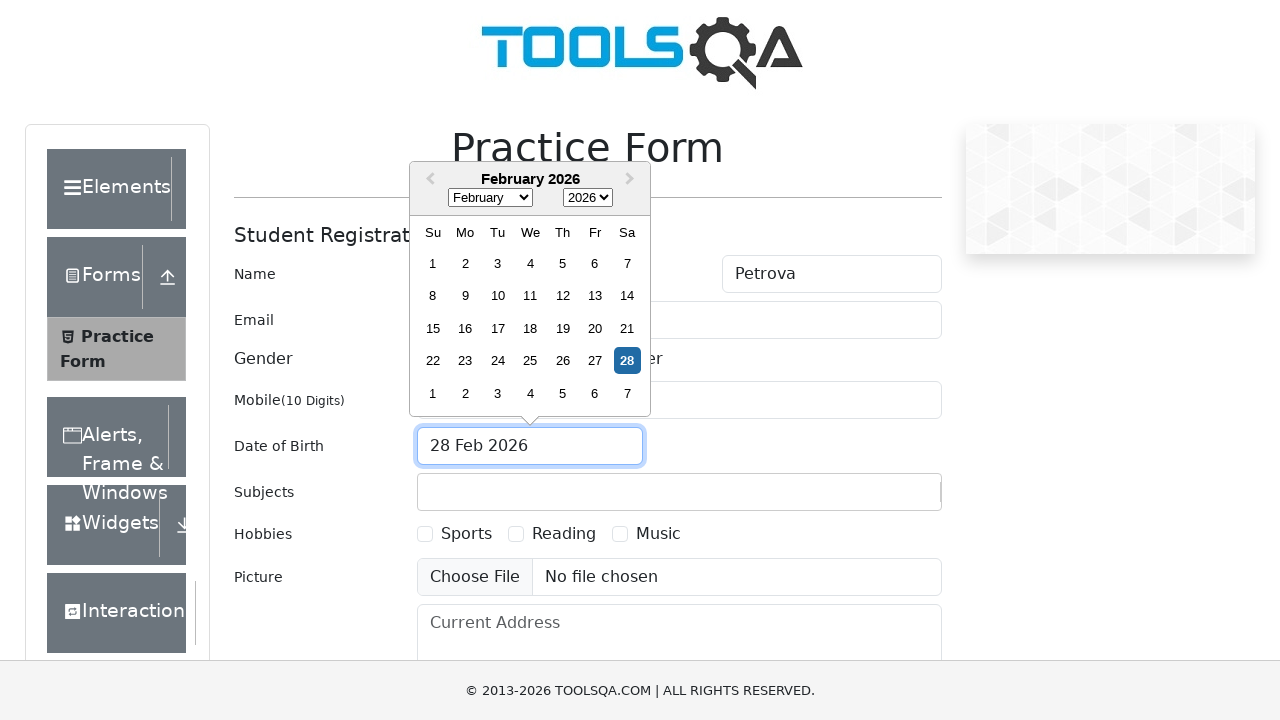

Selected month (October) from date picker on .react-datepicker__month-select
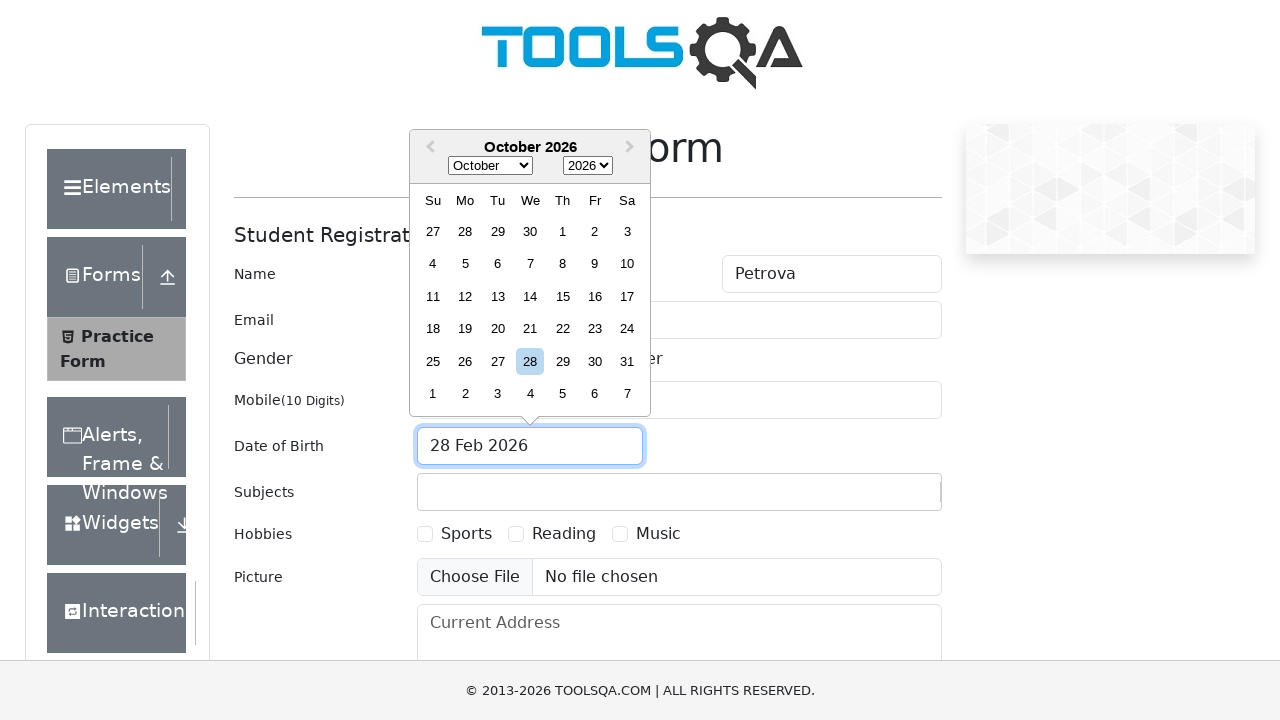

Selected year (1990) from date picker on .react-datepicker__year-select
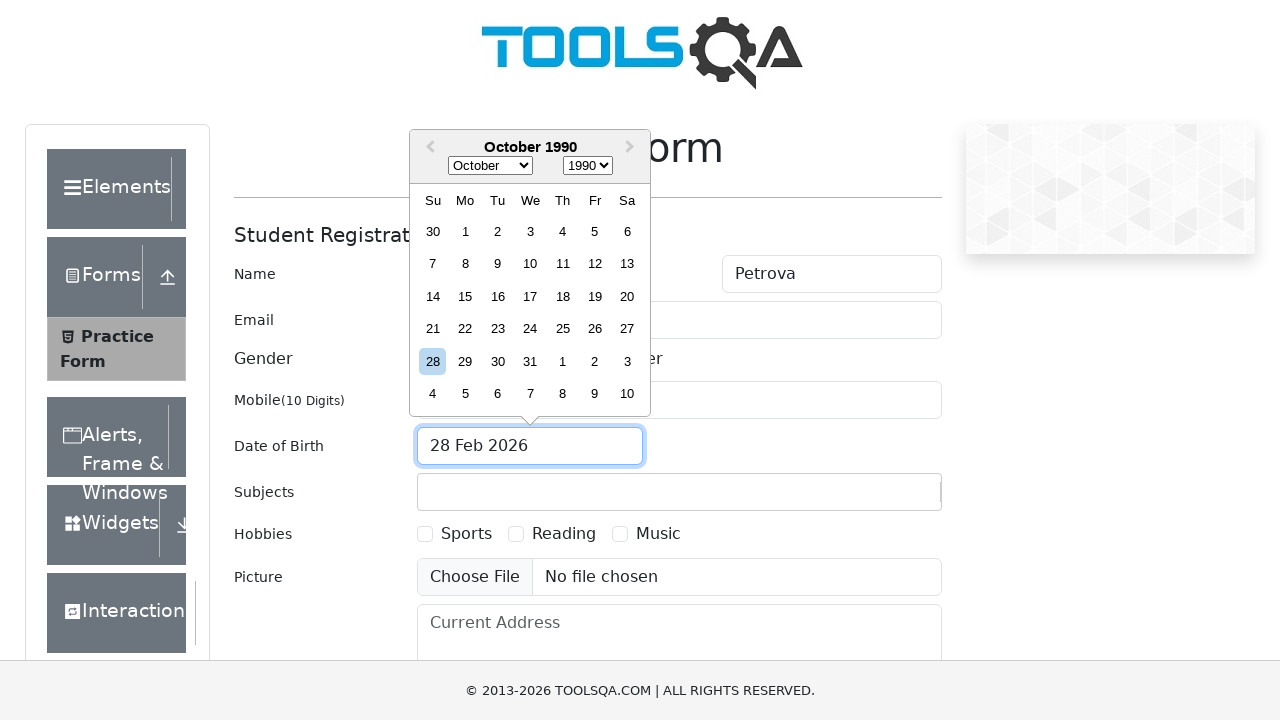

Selected day (10) from date picker at (530, 264) on .react-datepicker__day--010:not(.react-datepicker__day--outside-month)
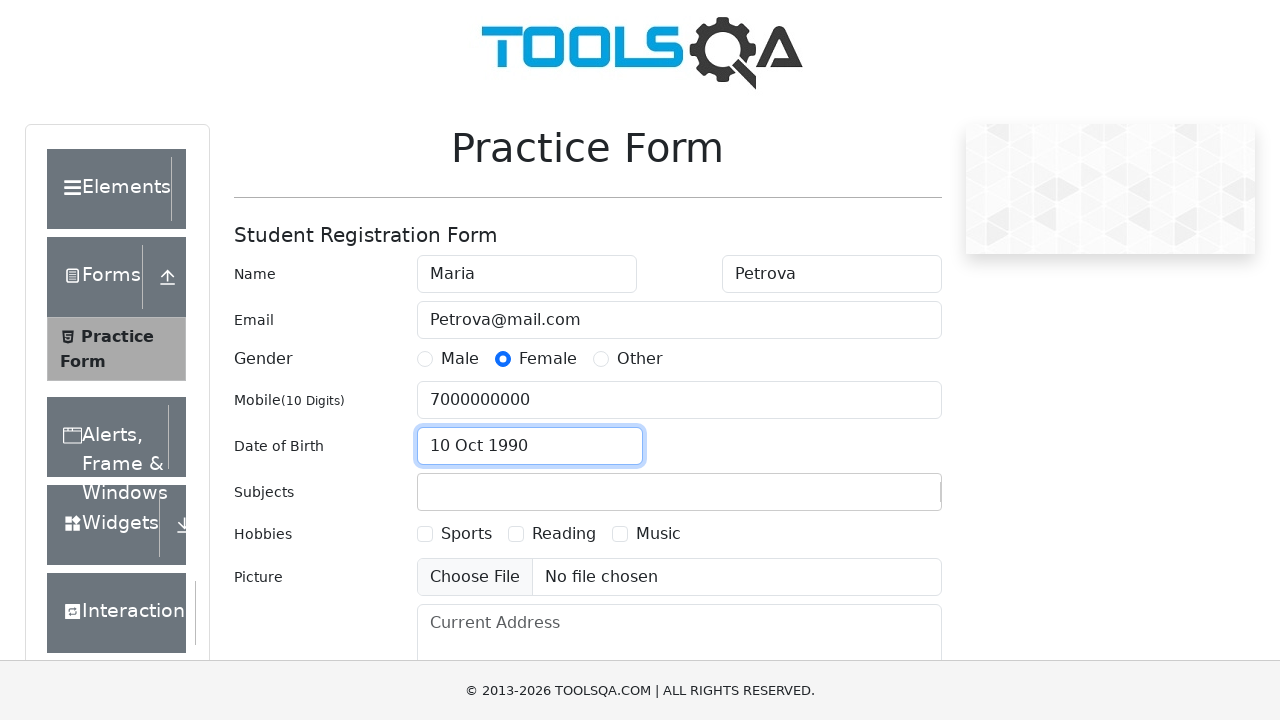

Clicked on subjects input field at (430, 492) on #subjectsInput
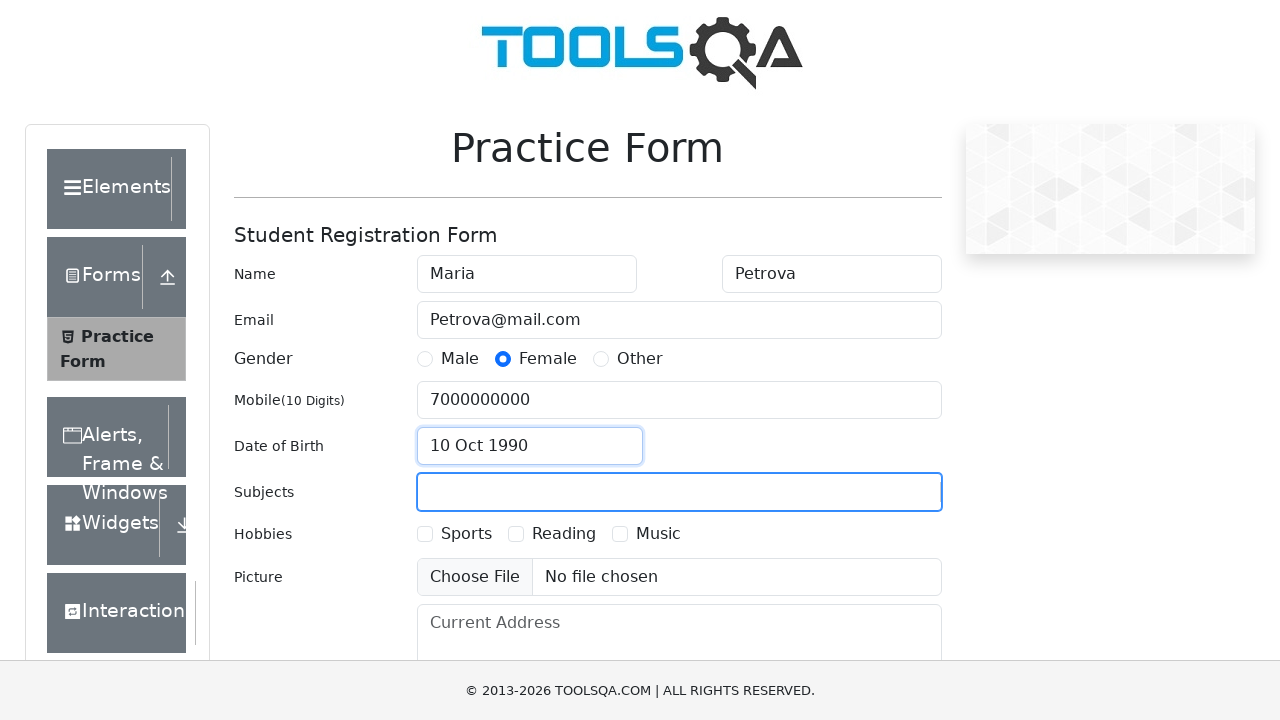

Filled subjects field with 'English' on #subjectsInput
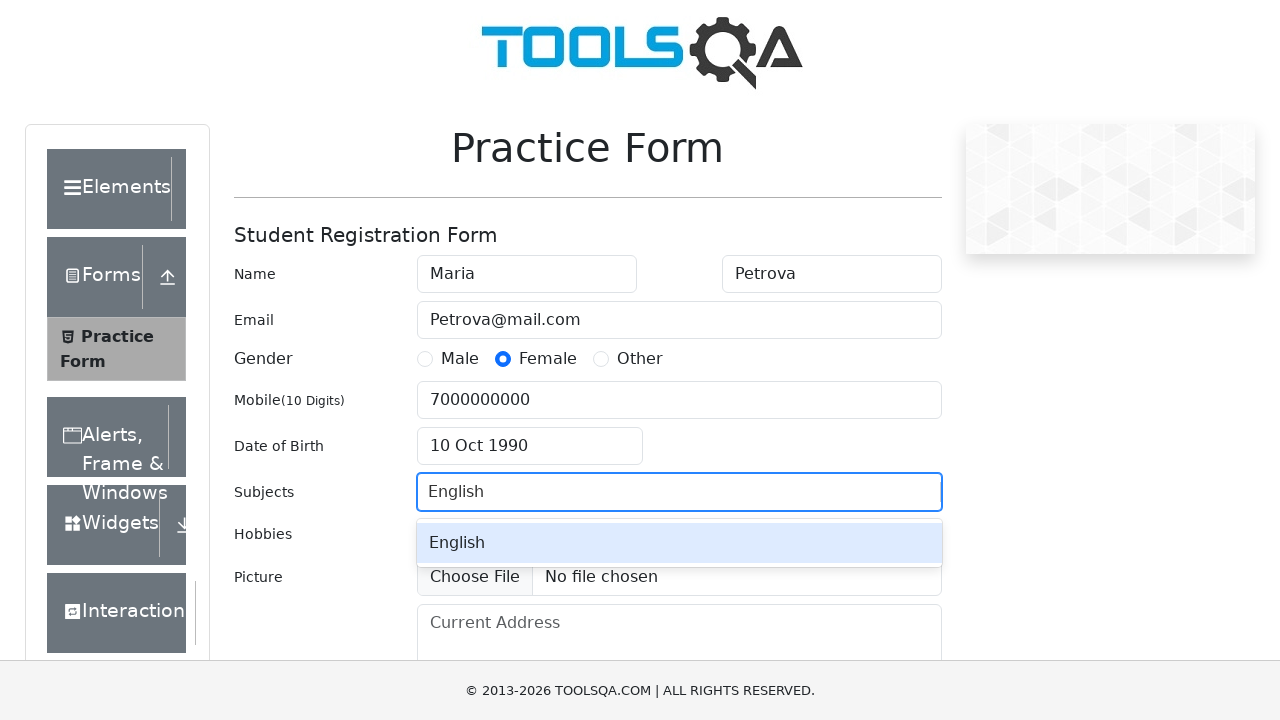

Pressed Enter to confirm subject selection
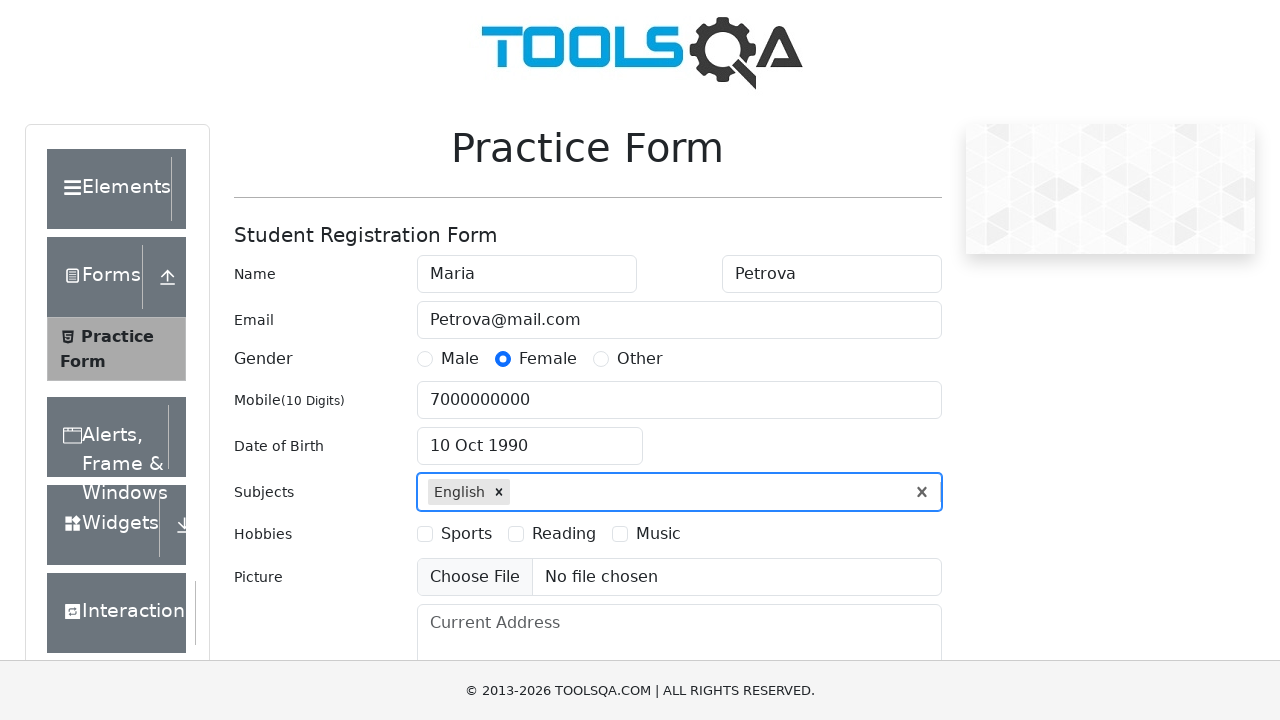

Selected Reading hobby checkbox at (564, 534) on label[for='hobbies-checkbox-2']
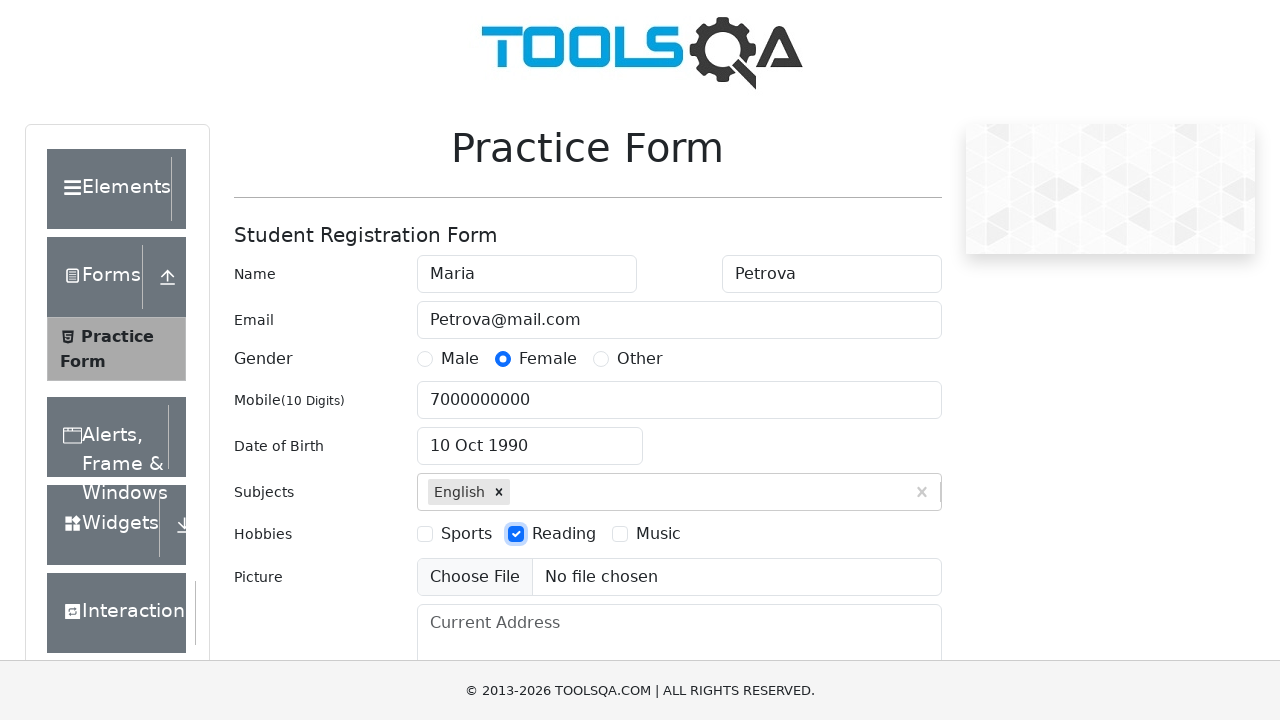

Filled current address field with 'Moscow' on #currentAddress
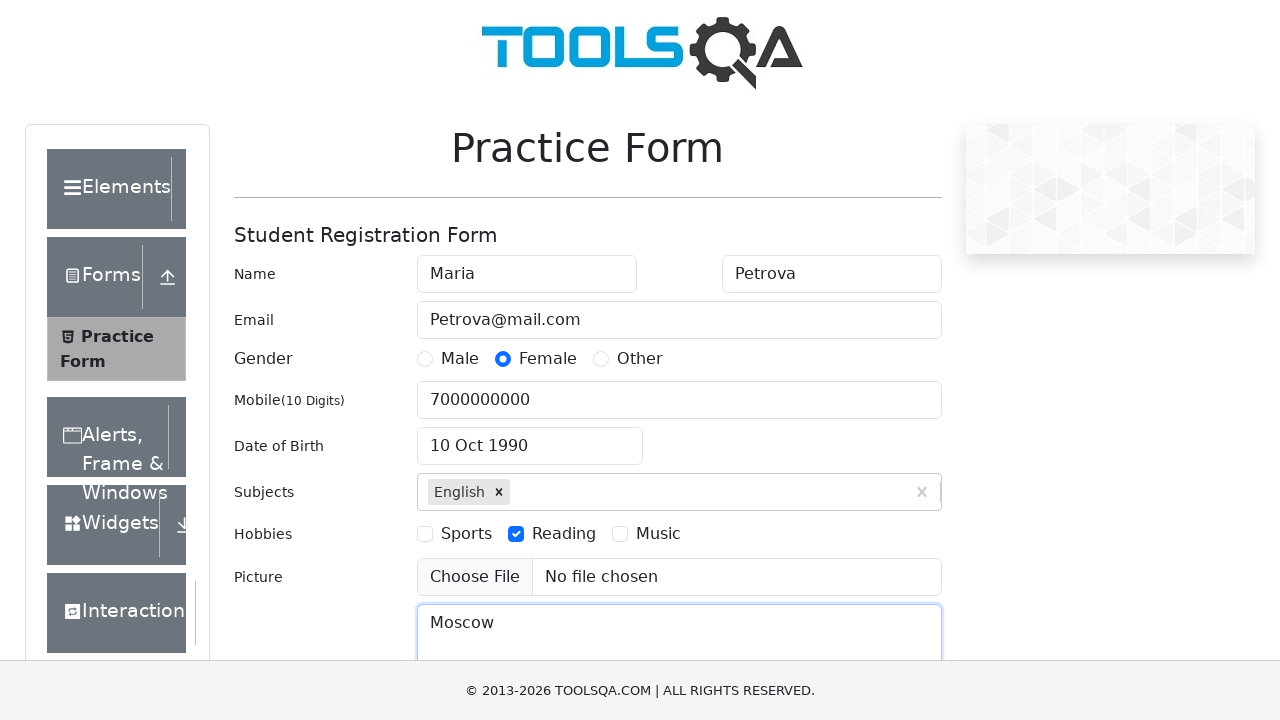

Clicked on state dropdown at (527, 437) on #state
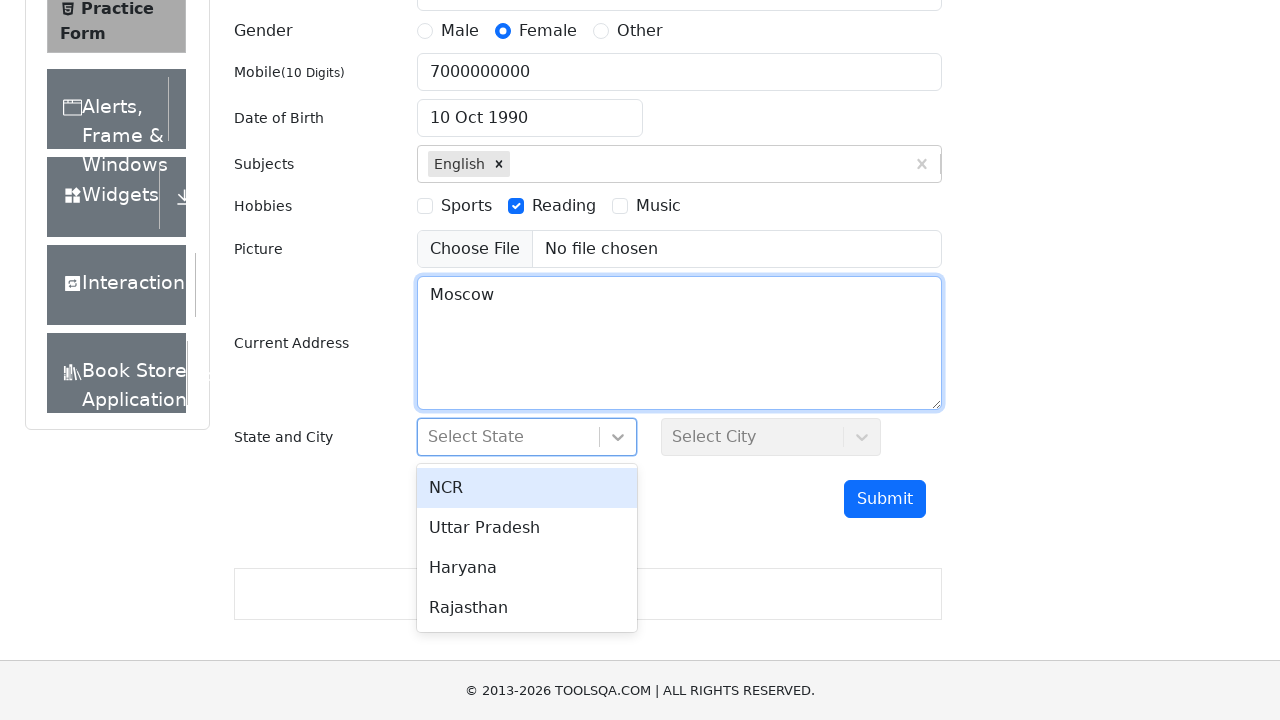

Selected NCR from state dropdown at (527, 488) on div[id^='react-select-3-option']:has-text('NCR')
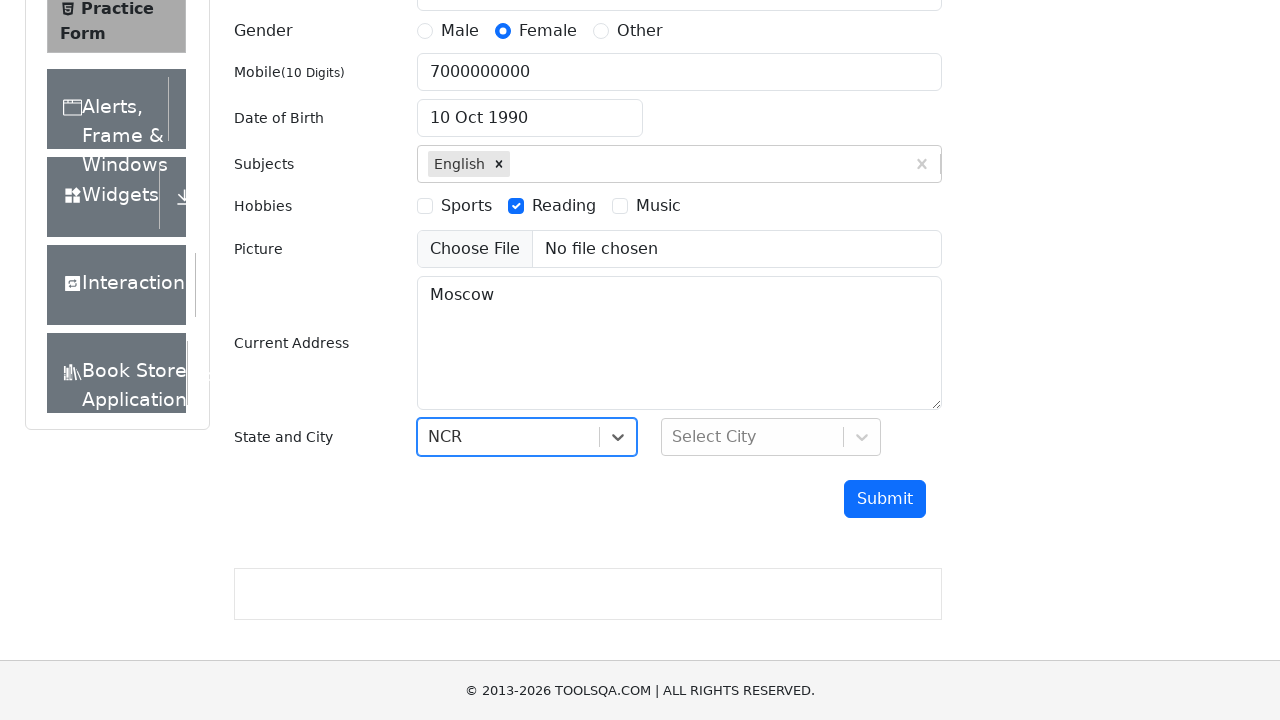

Clicked on city dropdown at (771, 437) on #city
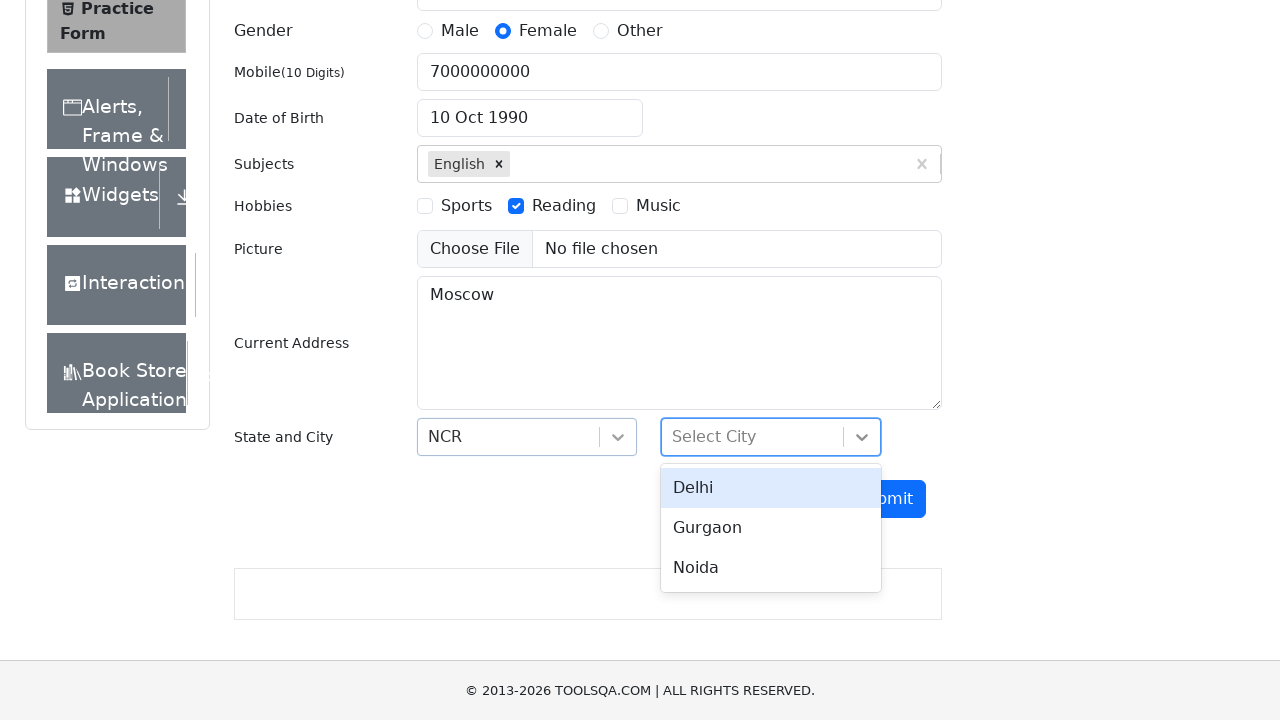

Selected Delhi from city dropdown at (771, 488) on div[id^='react-select-4-option']:has-text('Delhi')
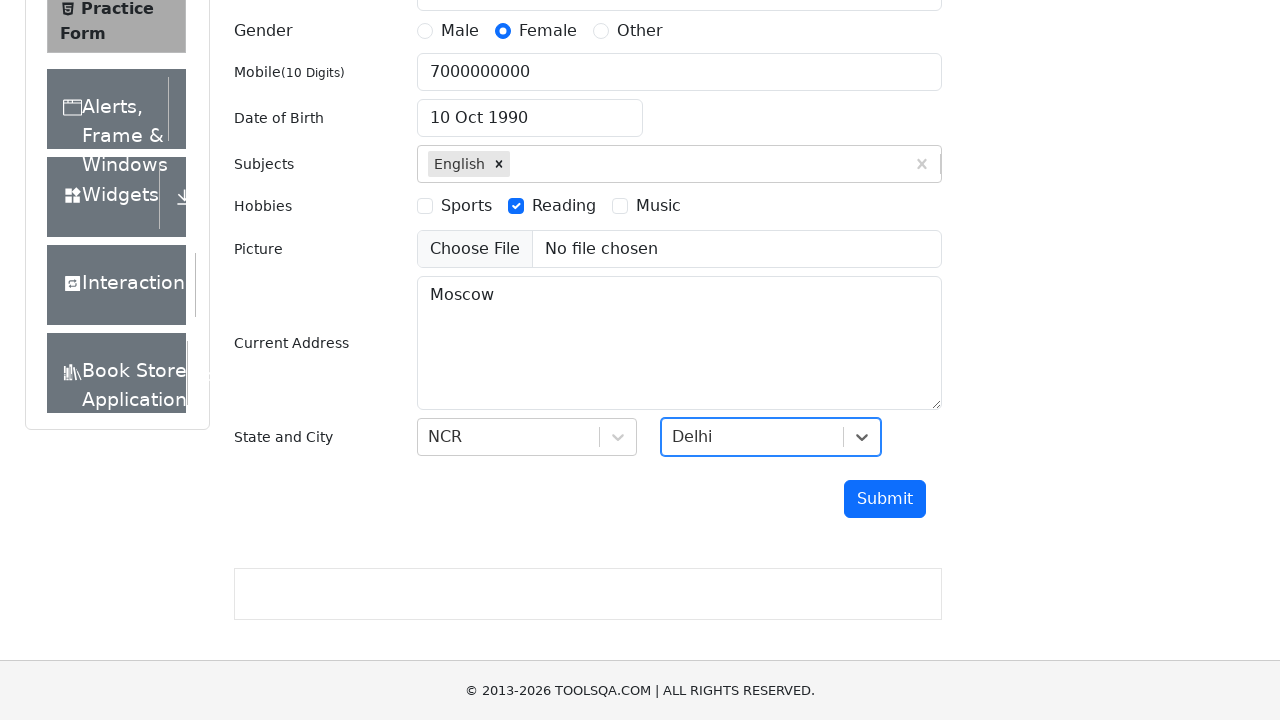

Clicked submit button to submit the form at (885, 499) on #submit
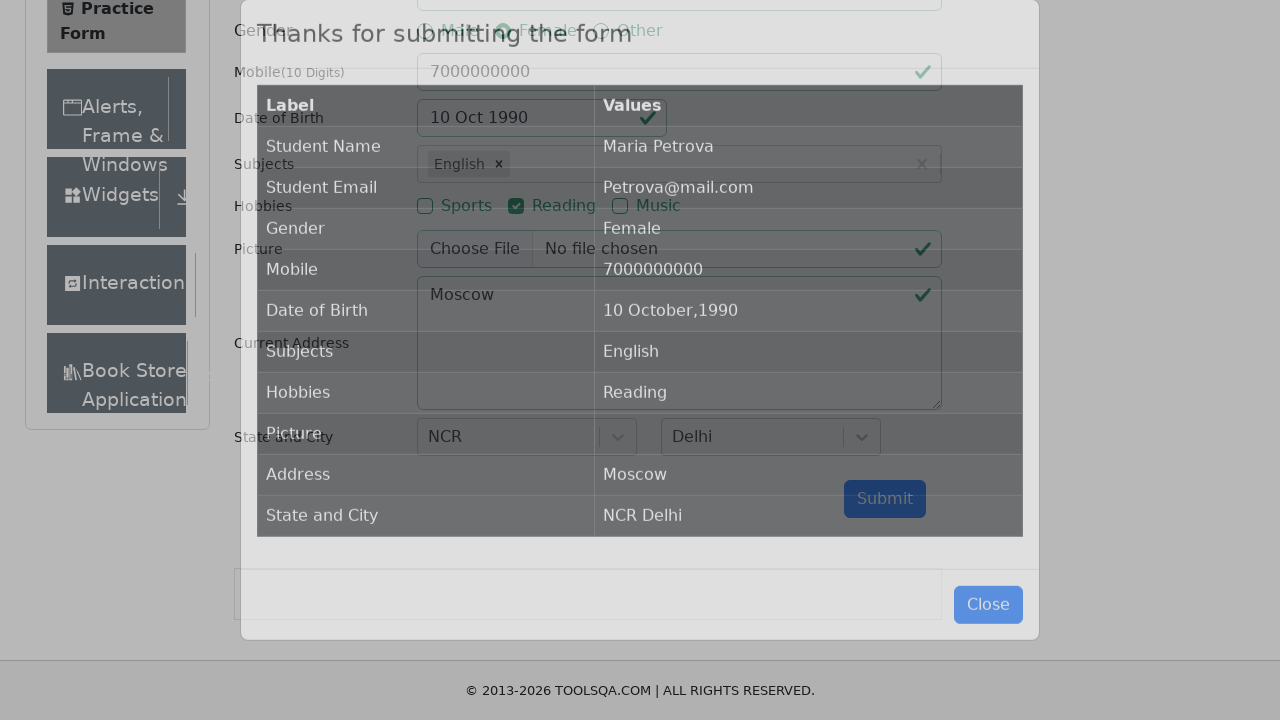

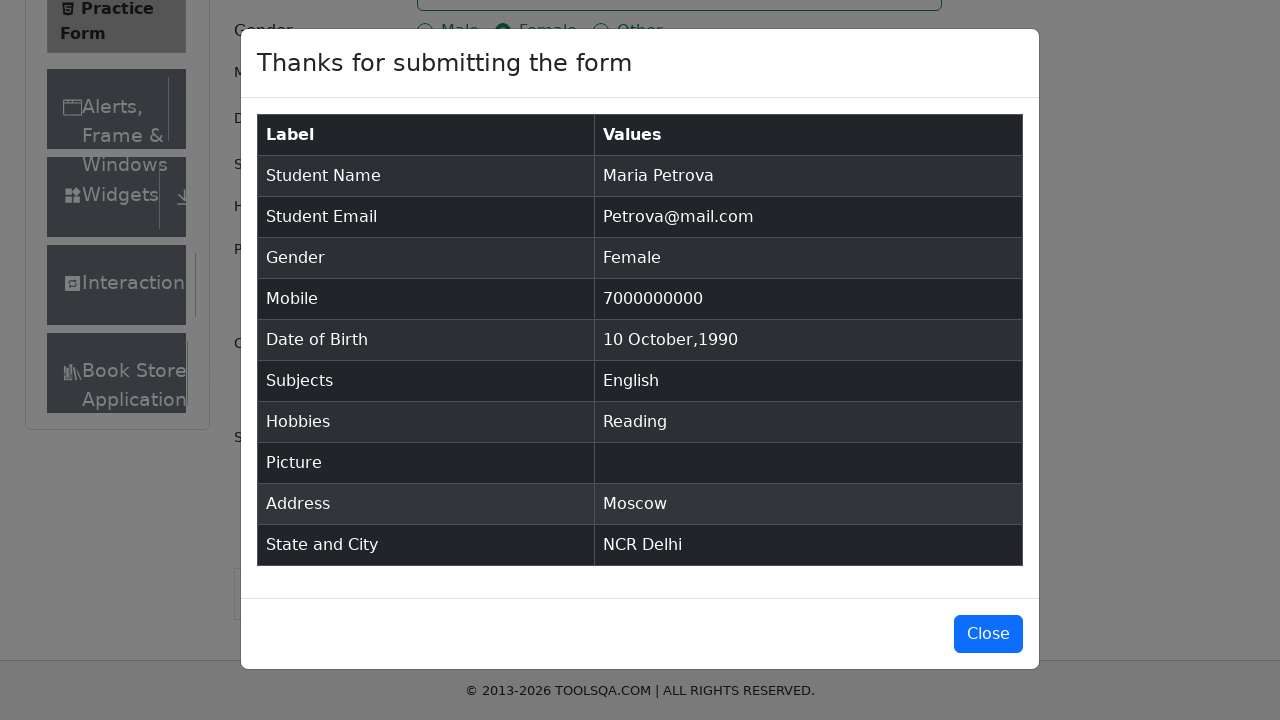